Tests that a todo item is removed when edited to an empty string

Starting URL: https://demo.playwright.dev/todomvc

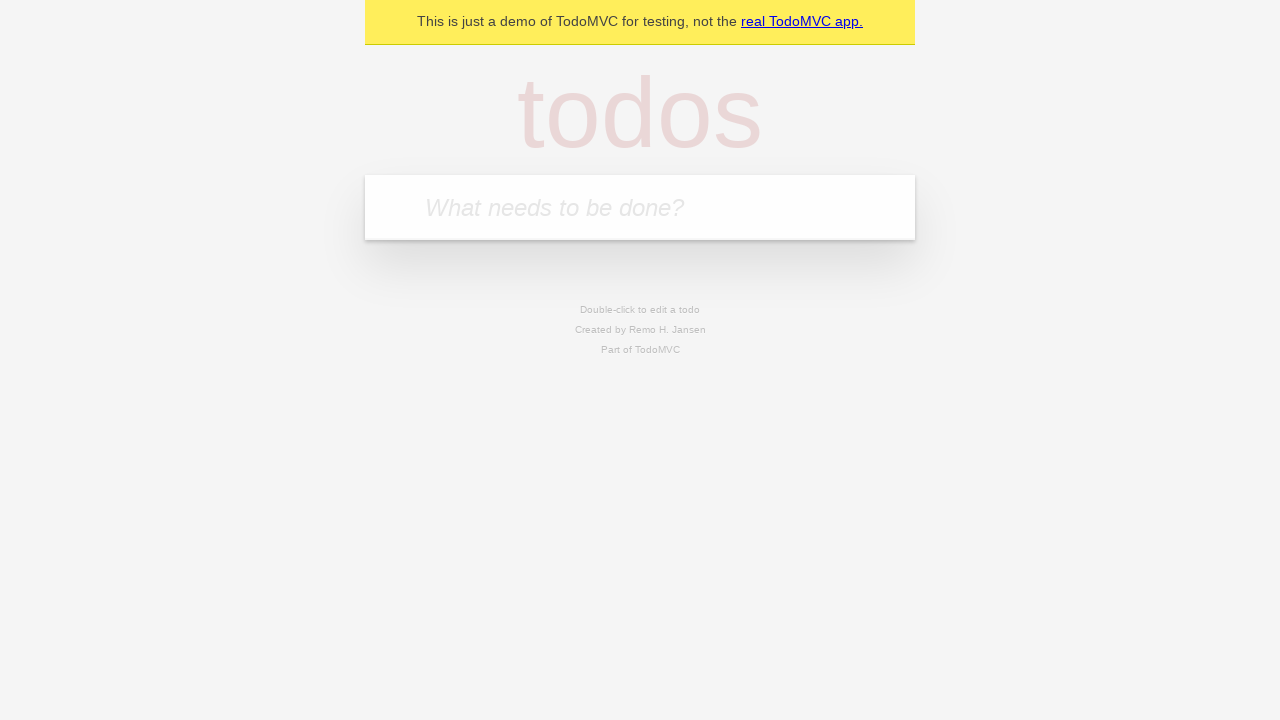

Filled new todo input with 'buy some cheese' on .new-todo
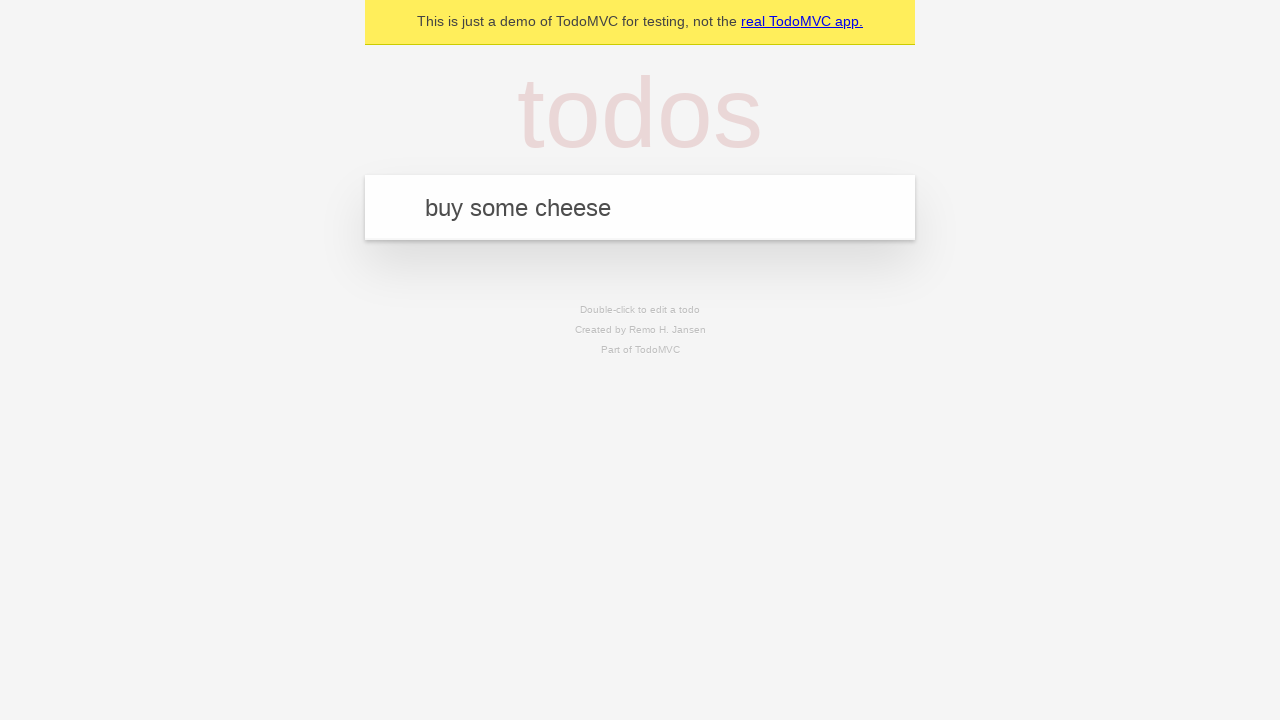

Pressed Enter to create first todo on .new-todo
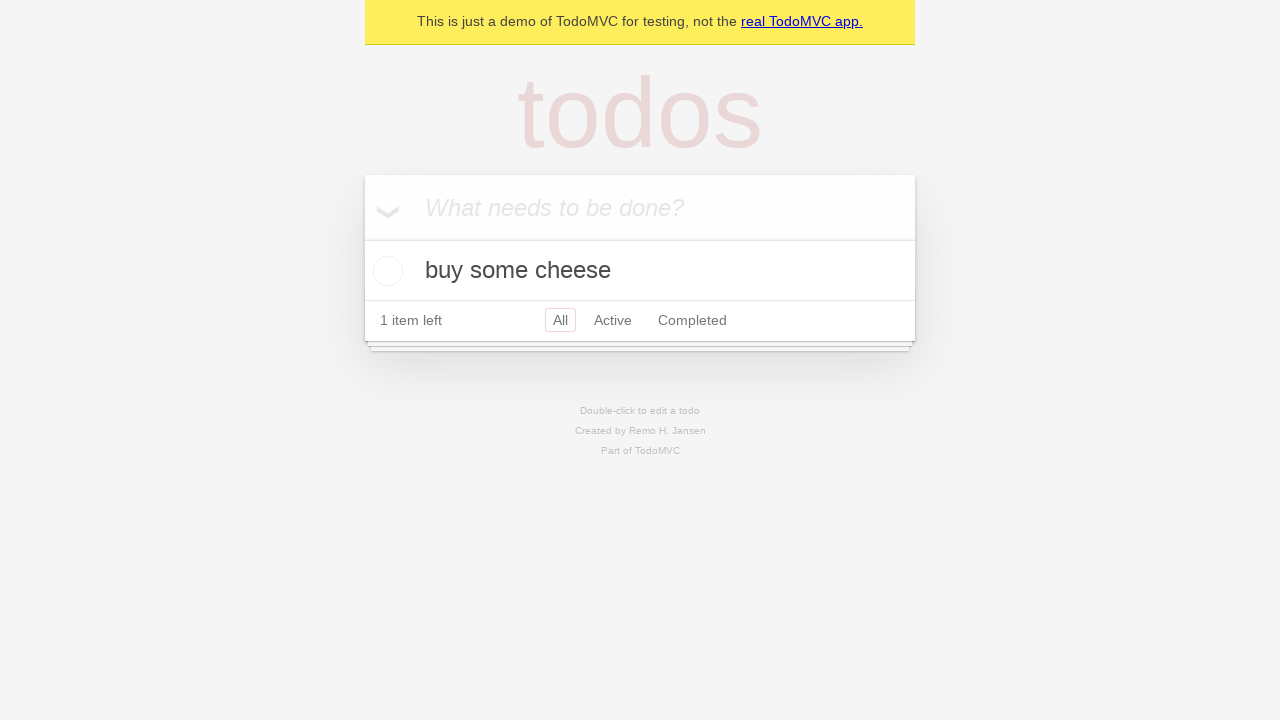

Filled new todo input with 'feed the cat' on .new-todo
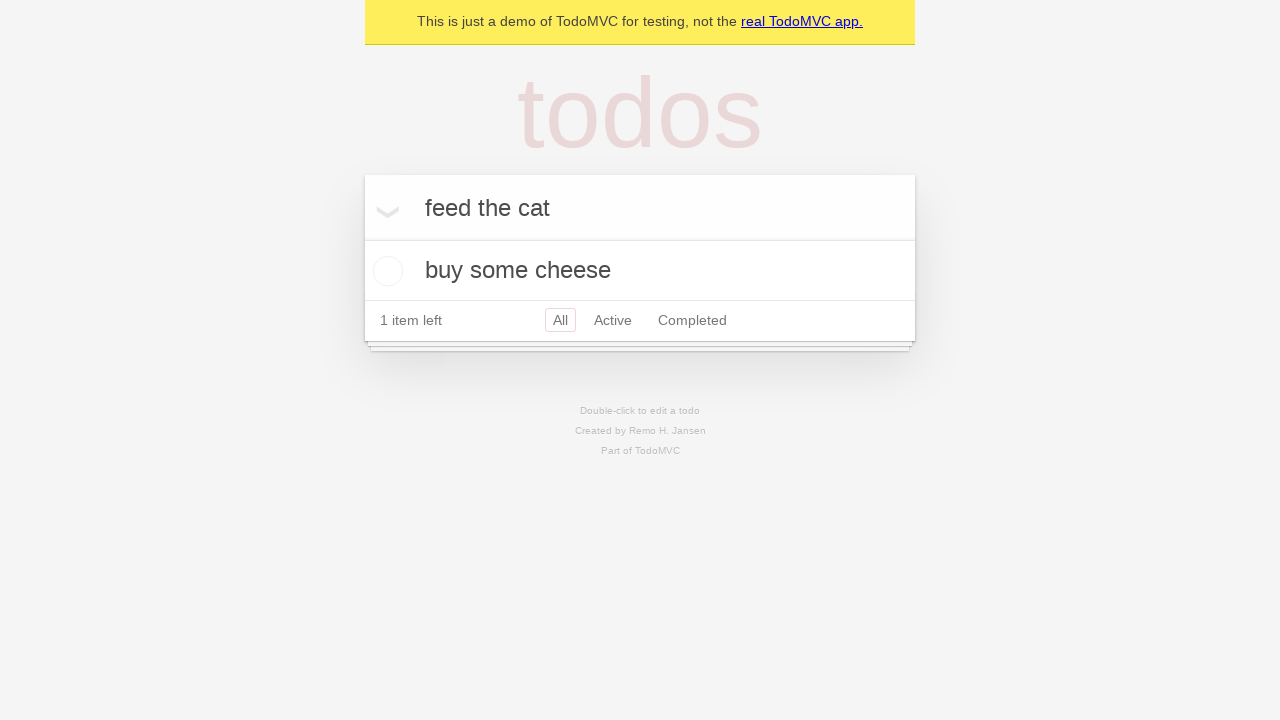

Pressed Enter to create second todo on .new-todo
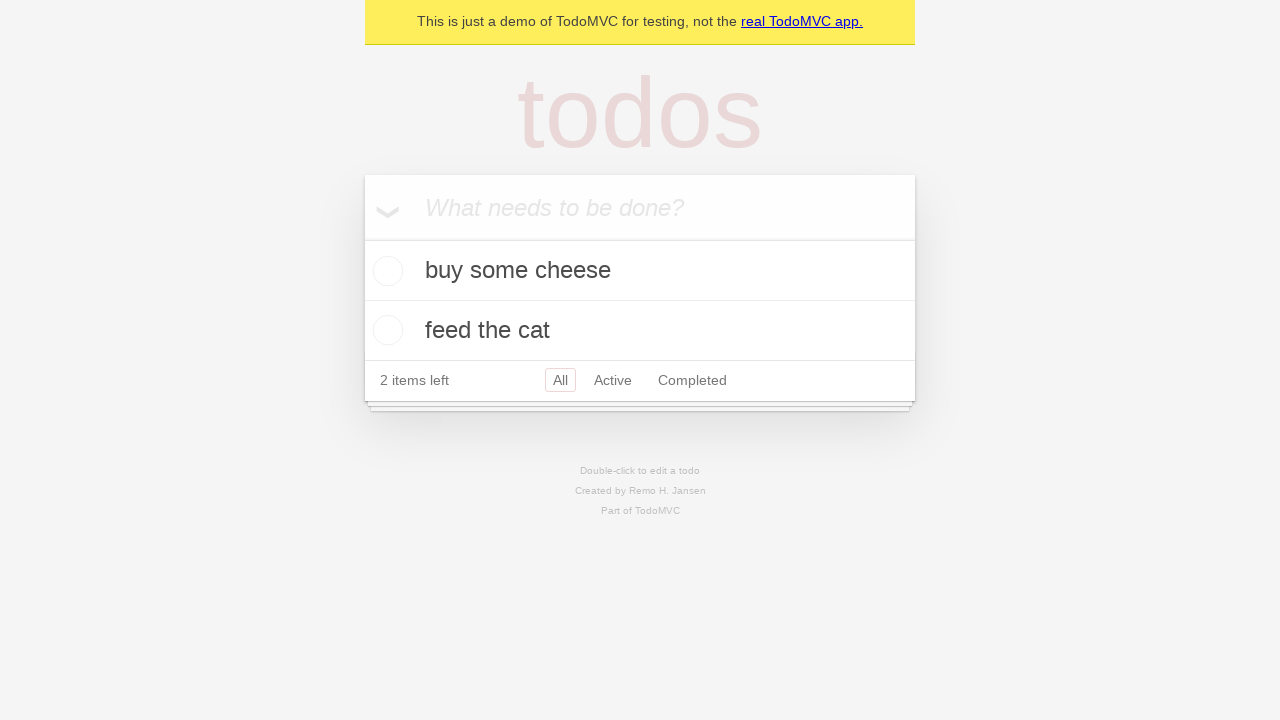

Filled new todo input with 'book a doctors appointment' on .new-todo
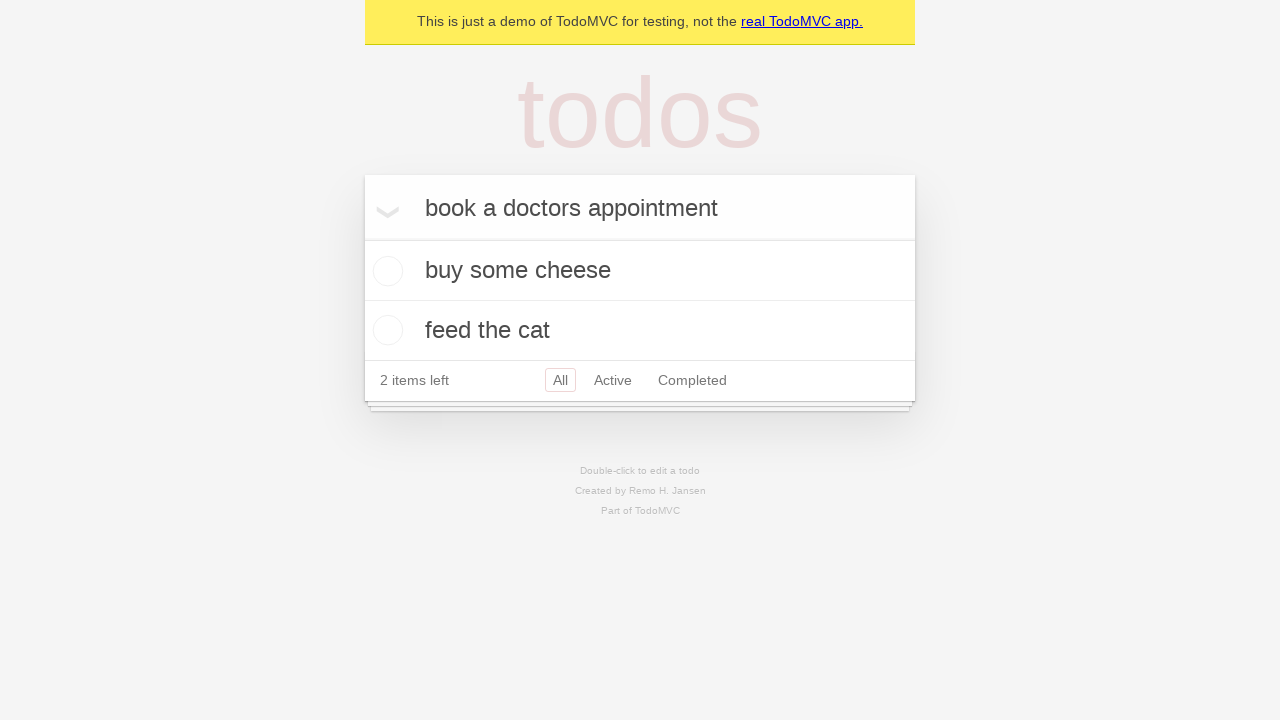

Pressed Enter to create third todo on .new-todo
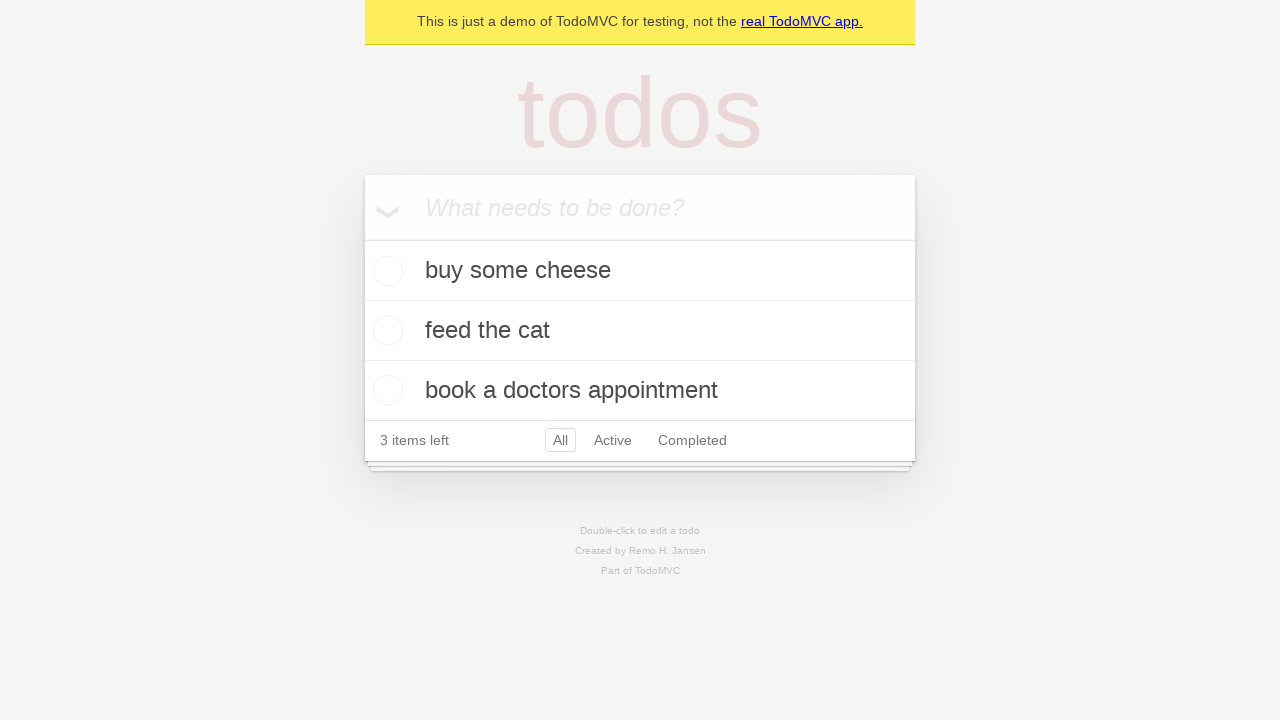

Waited for all three todos to be created
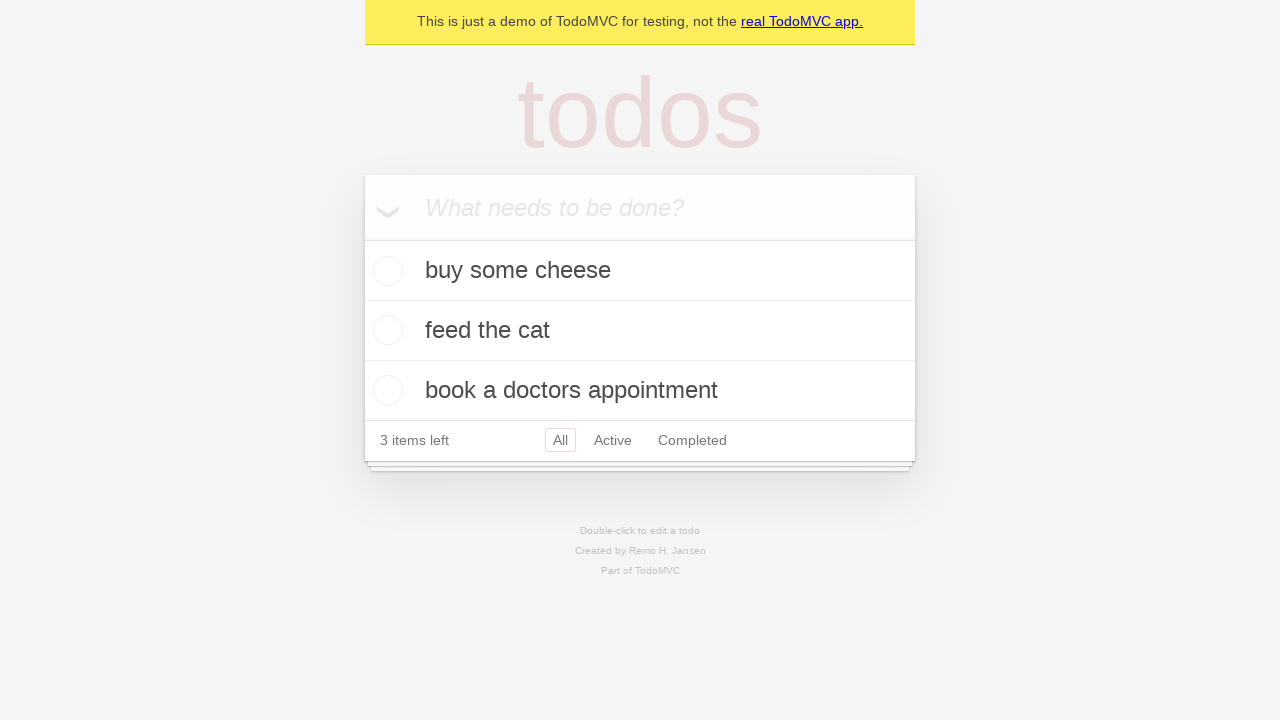

Double-clicked second todo item to enter edit mode at (640, 331) on .todo-list li >> nth=1
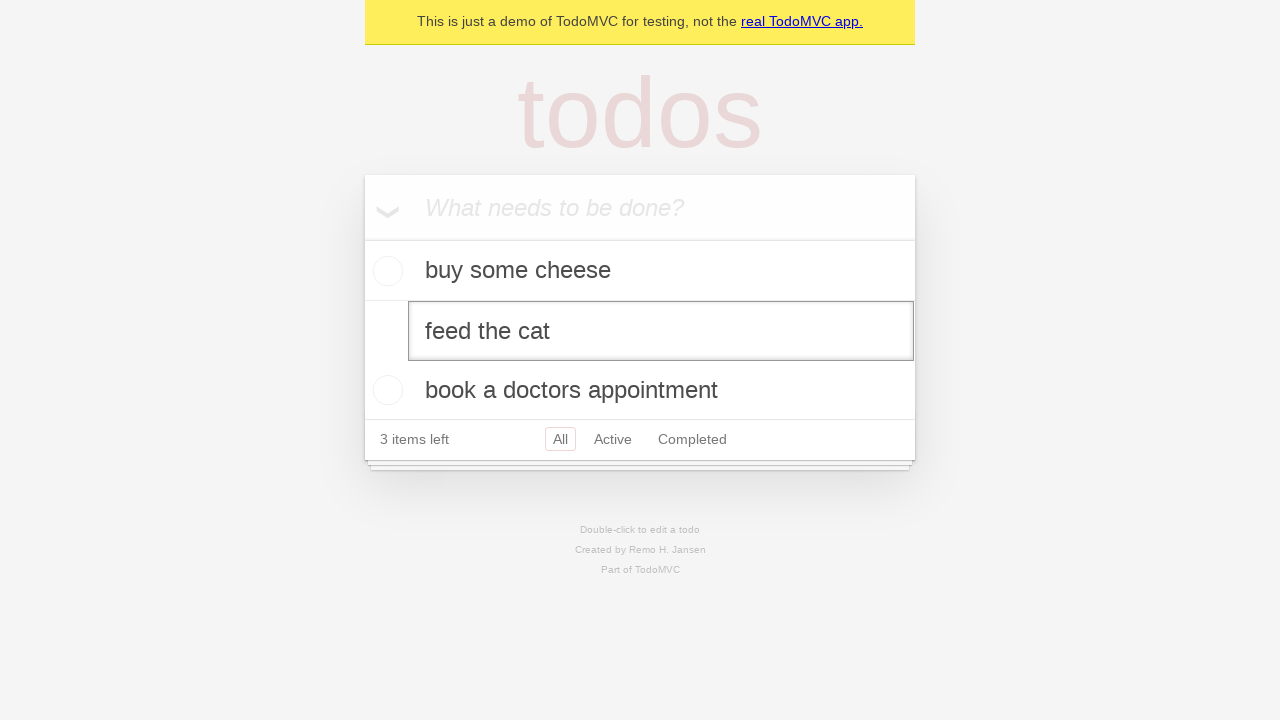

Cleared the edit field to empty string on .todo-list li >> nth=1 >> .edit
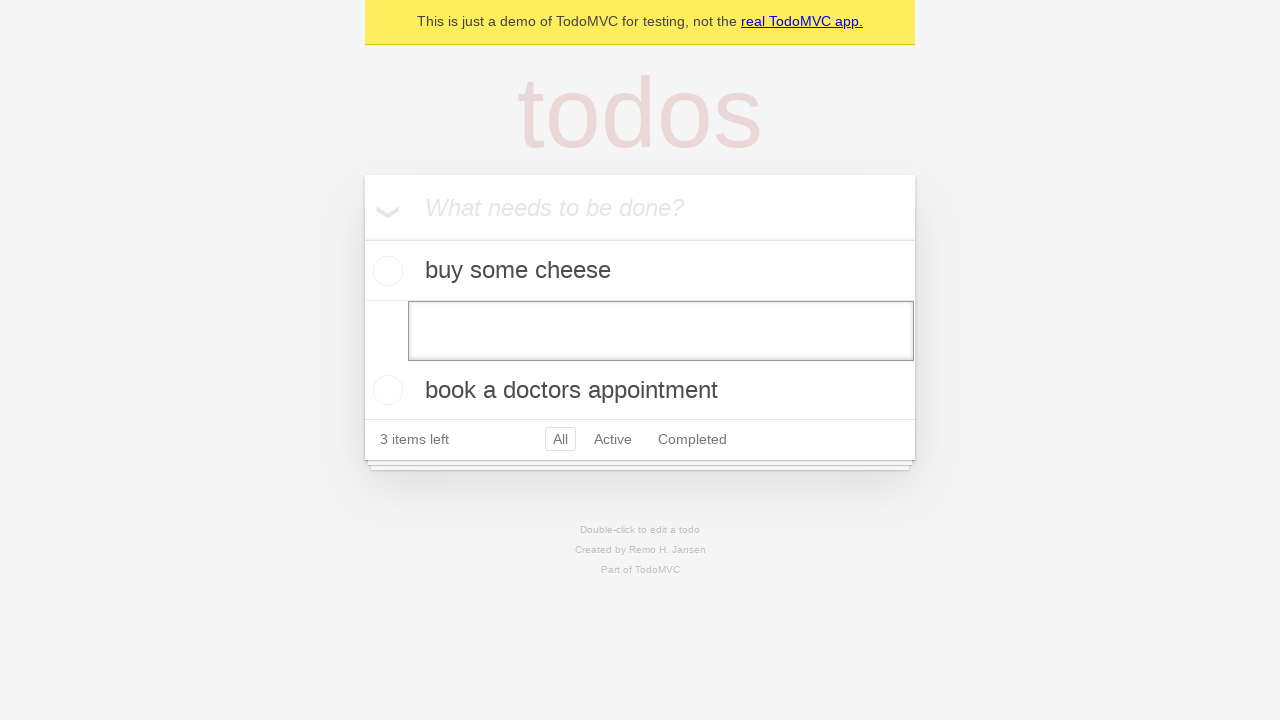

Pressed Enter to confirm edit, removing the todo item on .todo-list li >> nth=1 >> .edit
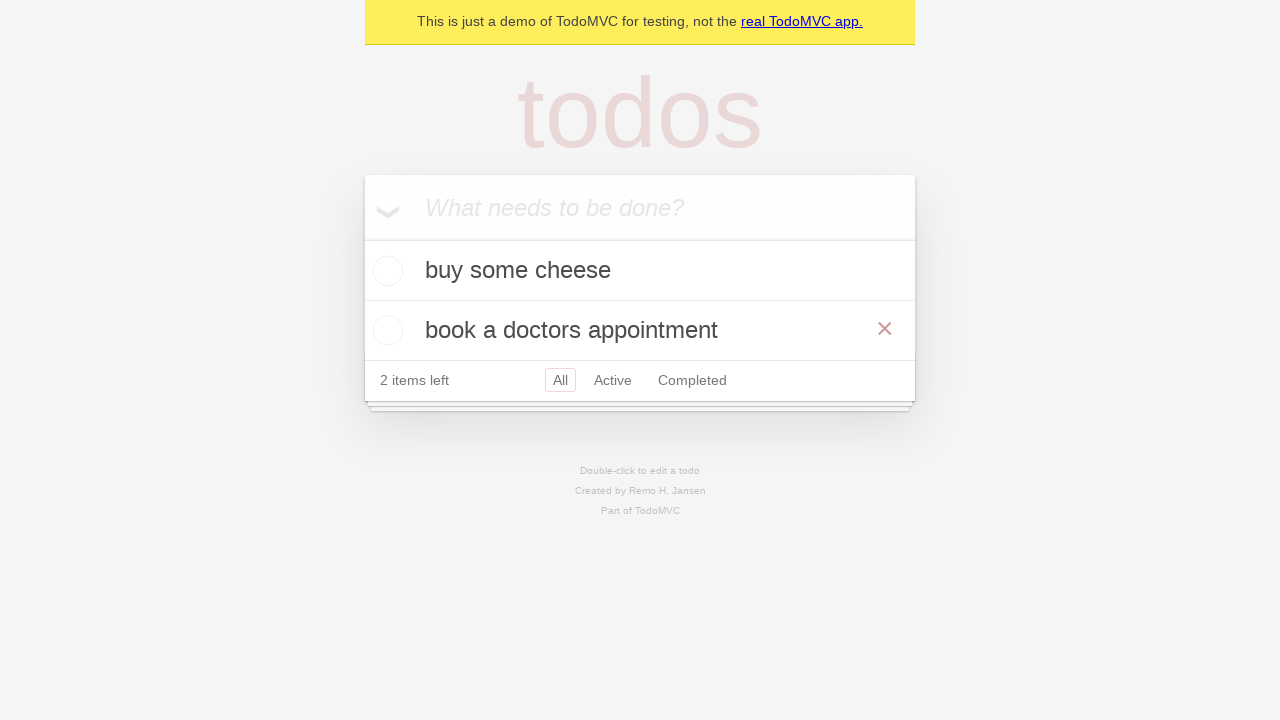

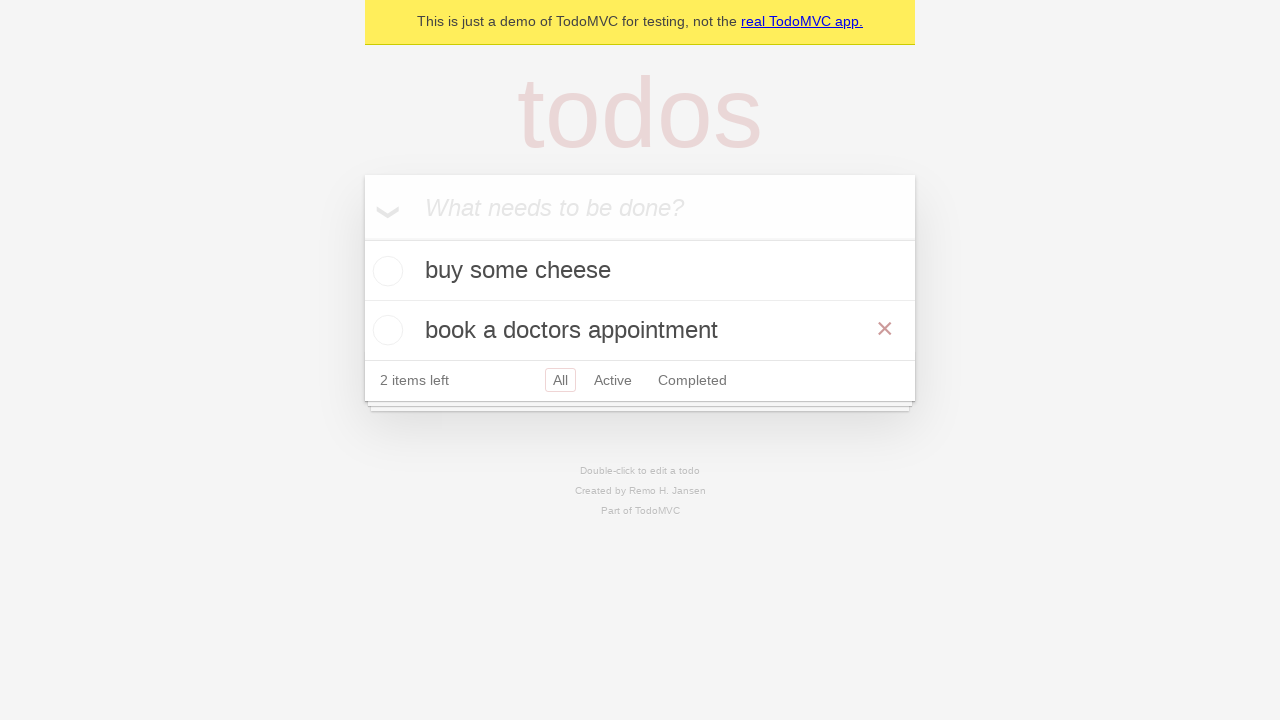